Tests window handling by clicking a link that opens a new tab, extracting text from the new tab, and using that text to fill a form field in the original tab

Starting URL: https://rahulshettyacademy.com/loginpagePractise/#

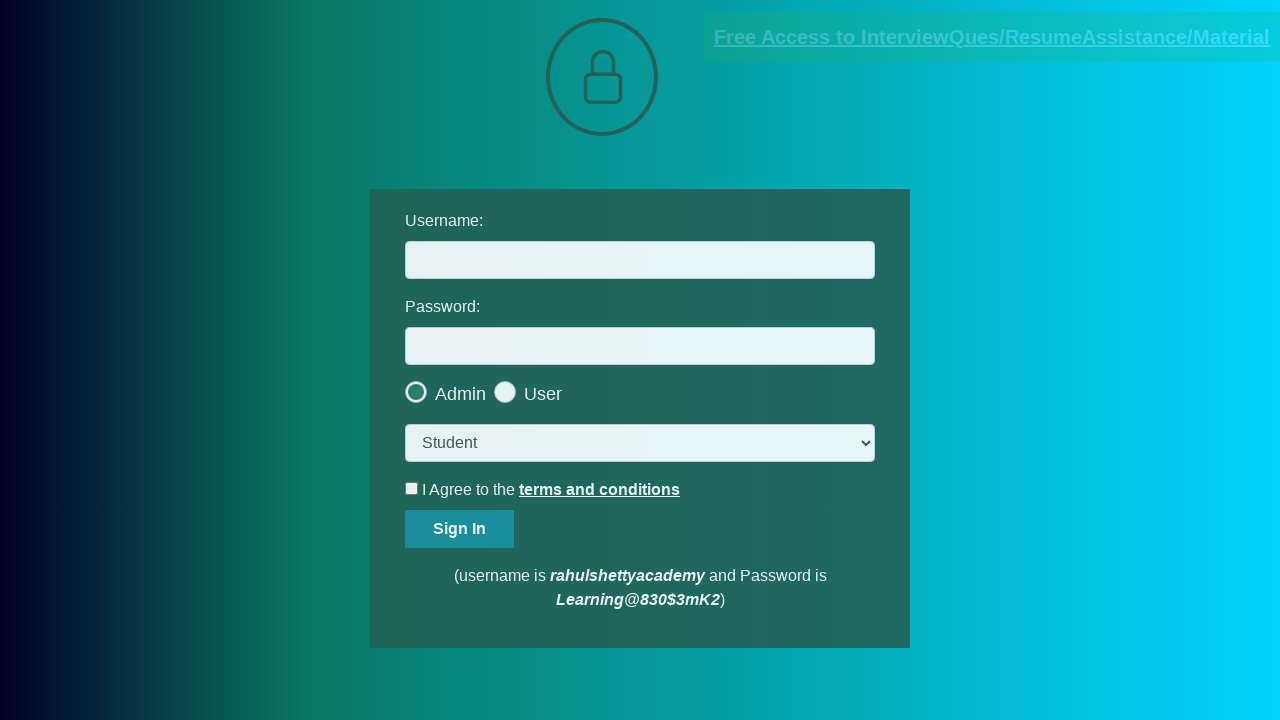

Clicked blinking text link to open new tab at (992, 37) on .blinkingText
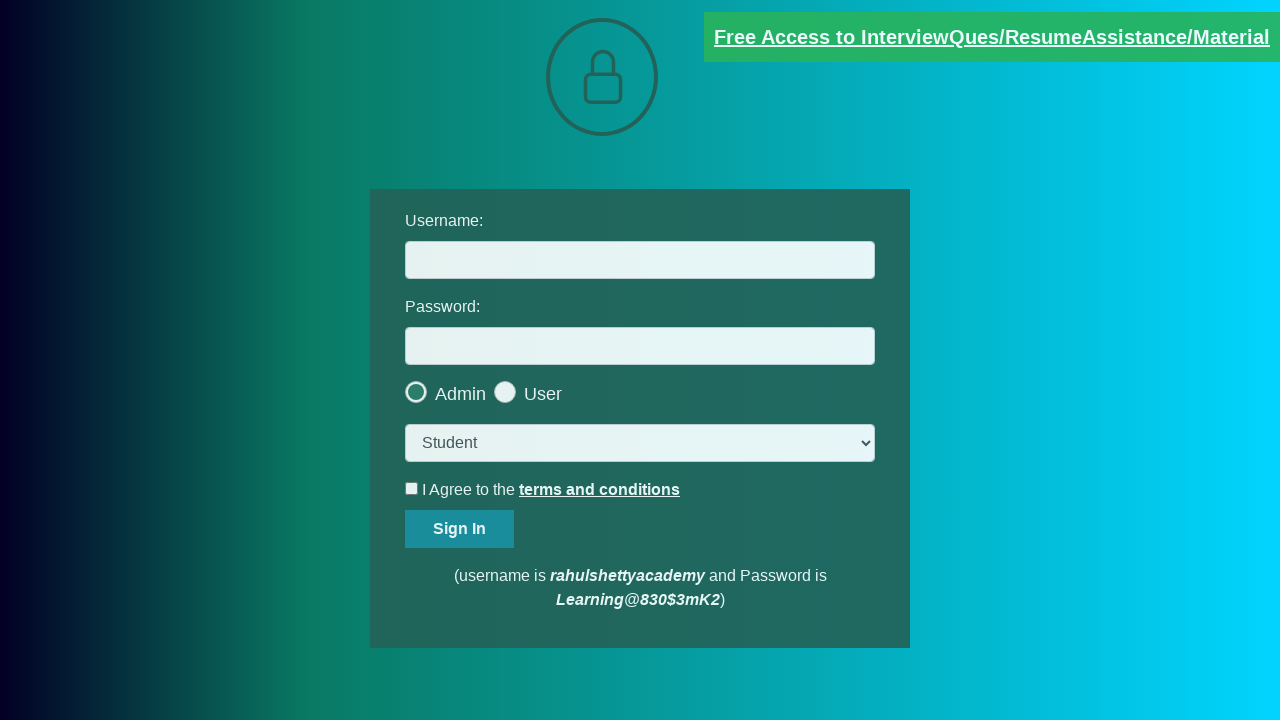

New tab opened and captured
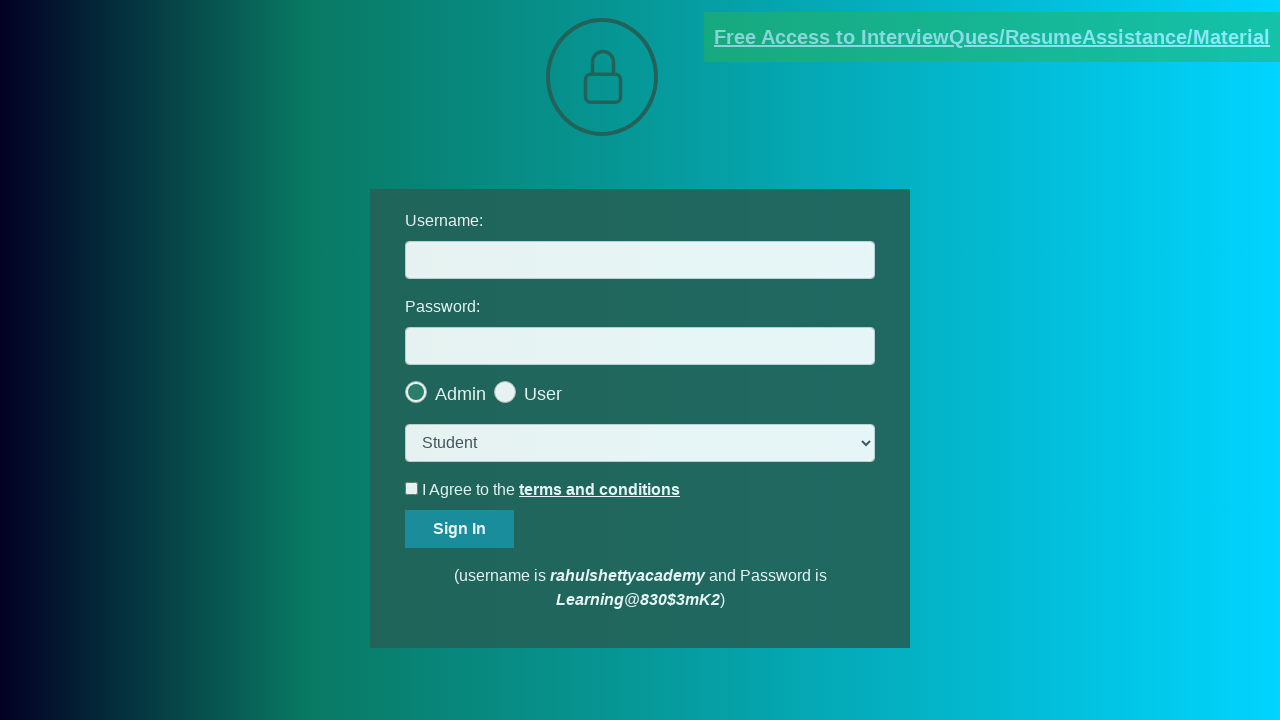

Waited for email text element to load in new tab
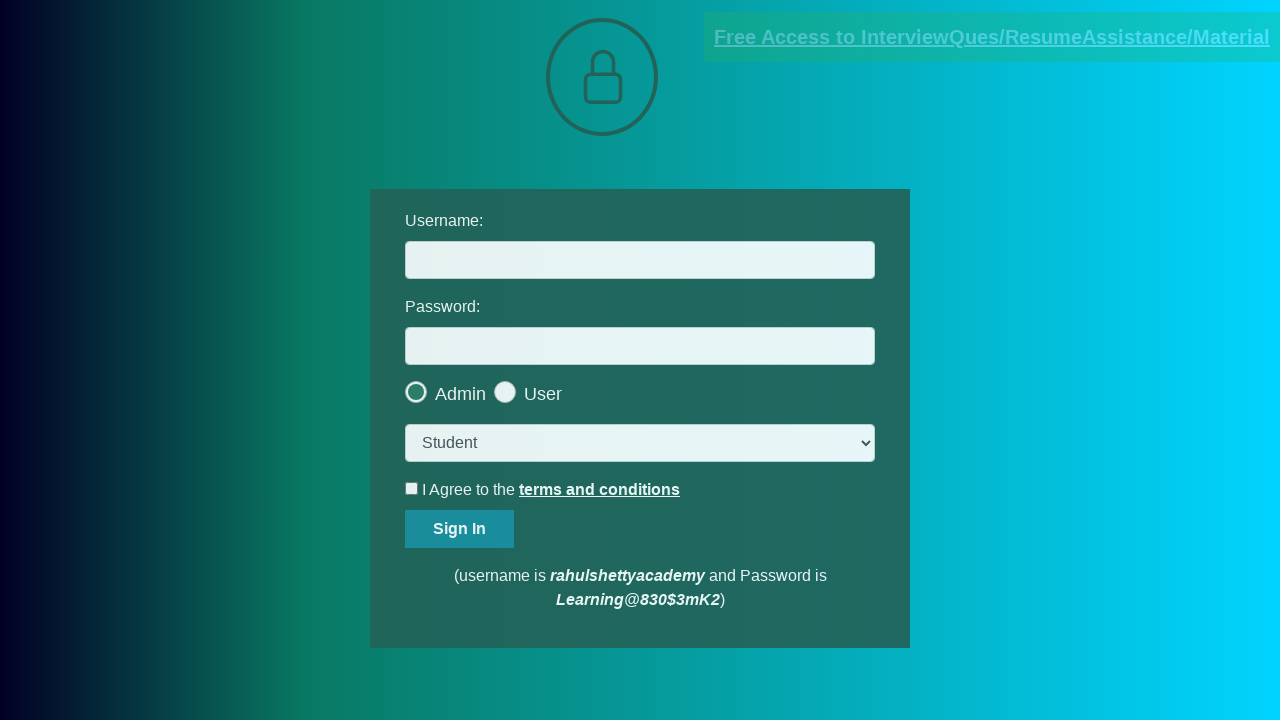

Extracted full text from email paragraph element
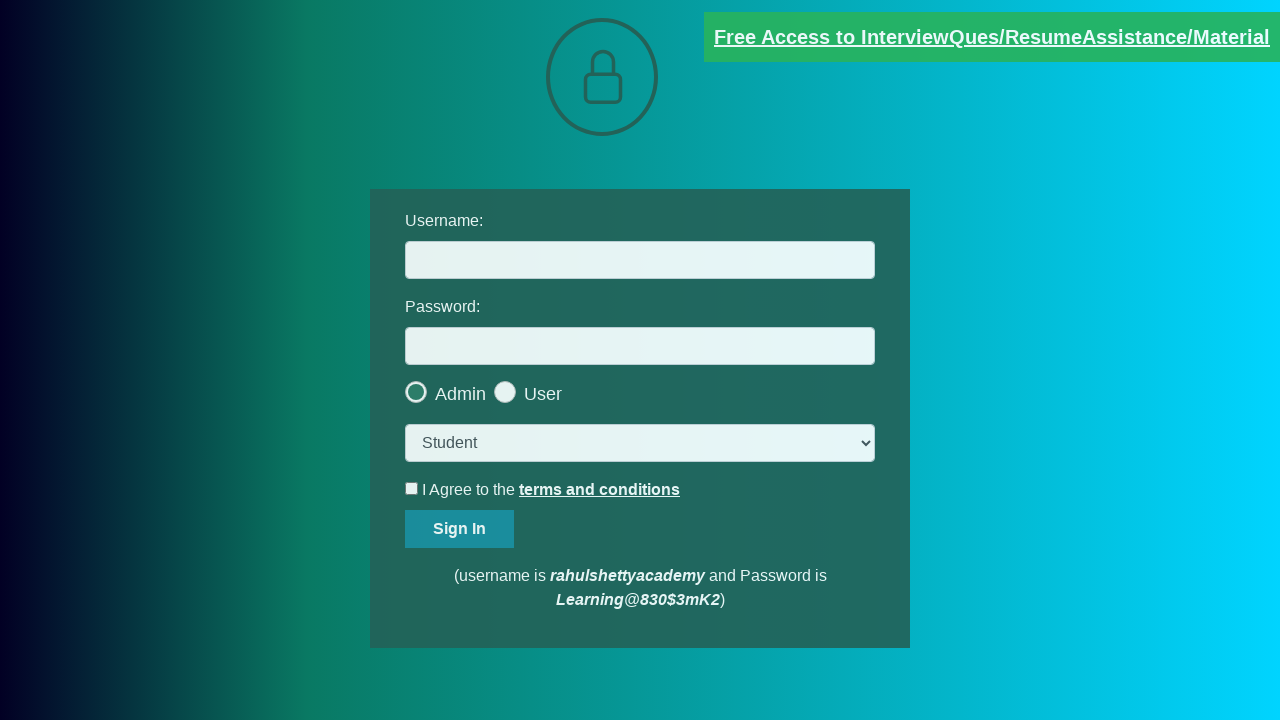

Parsed email address: mentor@rahulshettyacademy.com
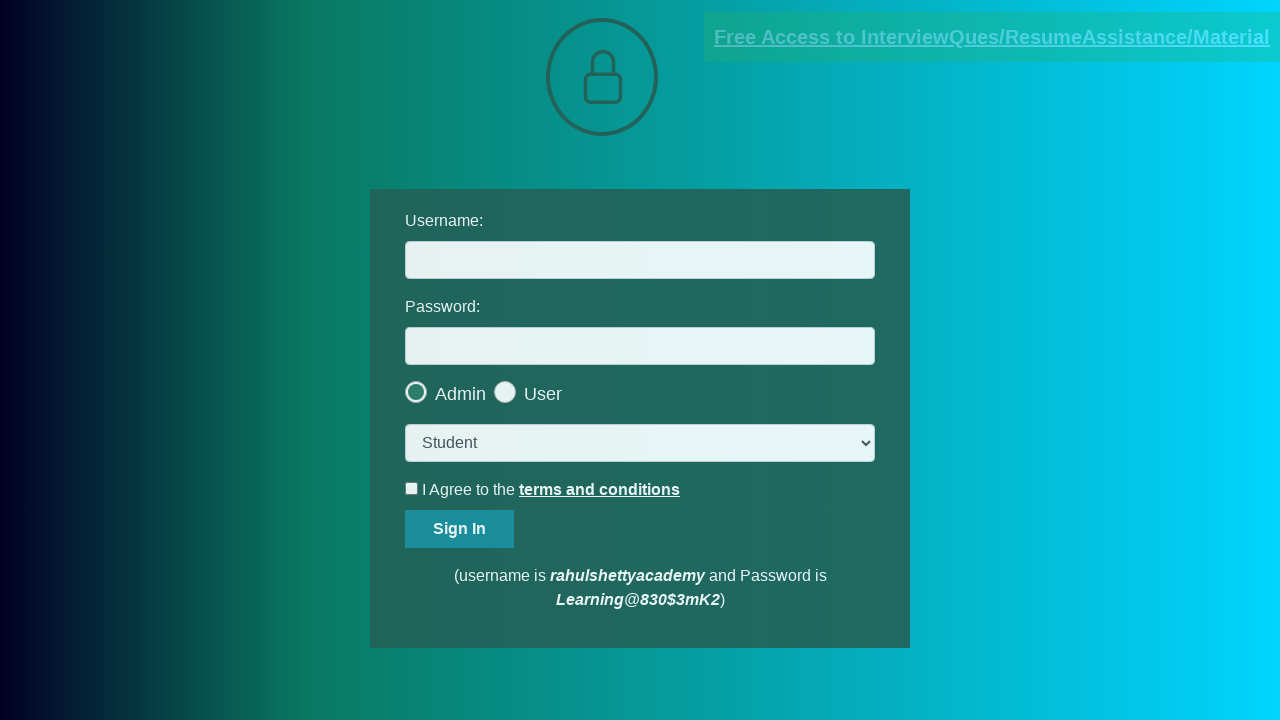

Closed the new tab
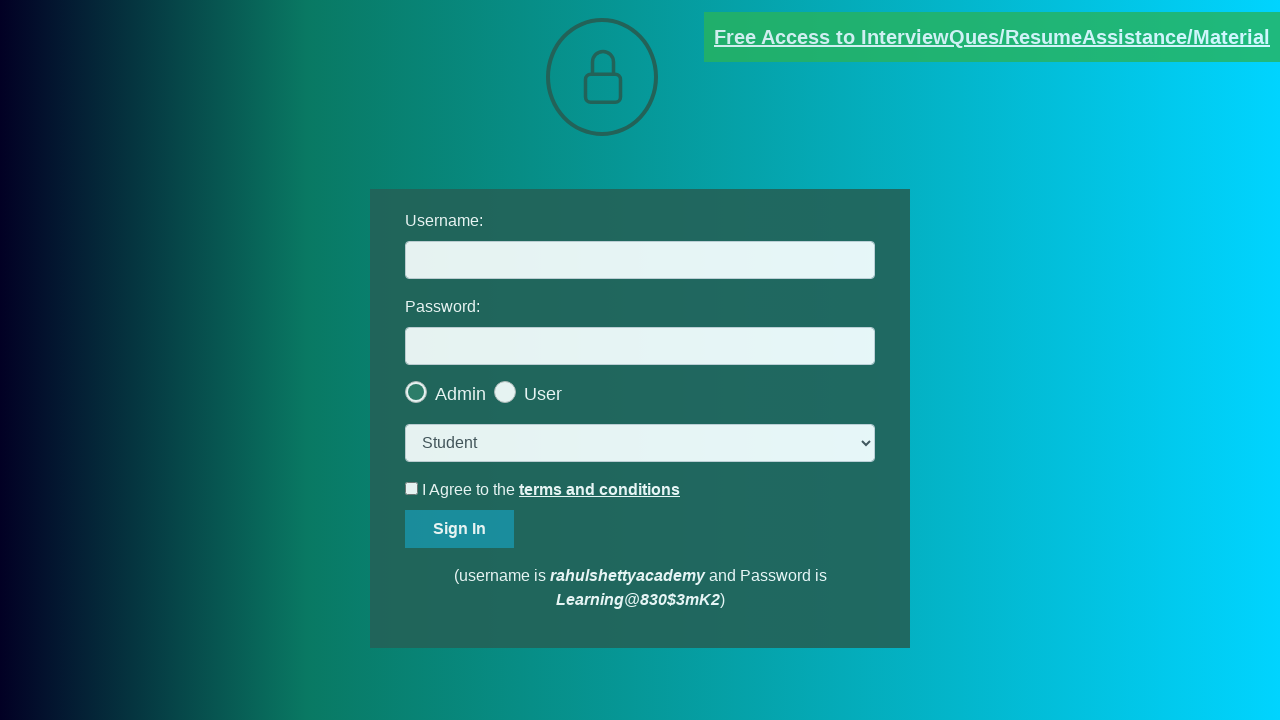

Filled username field with extracted email: mentor@rahulshettyacademy.com on #username
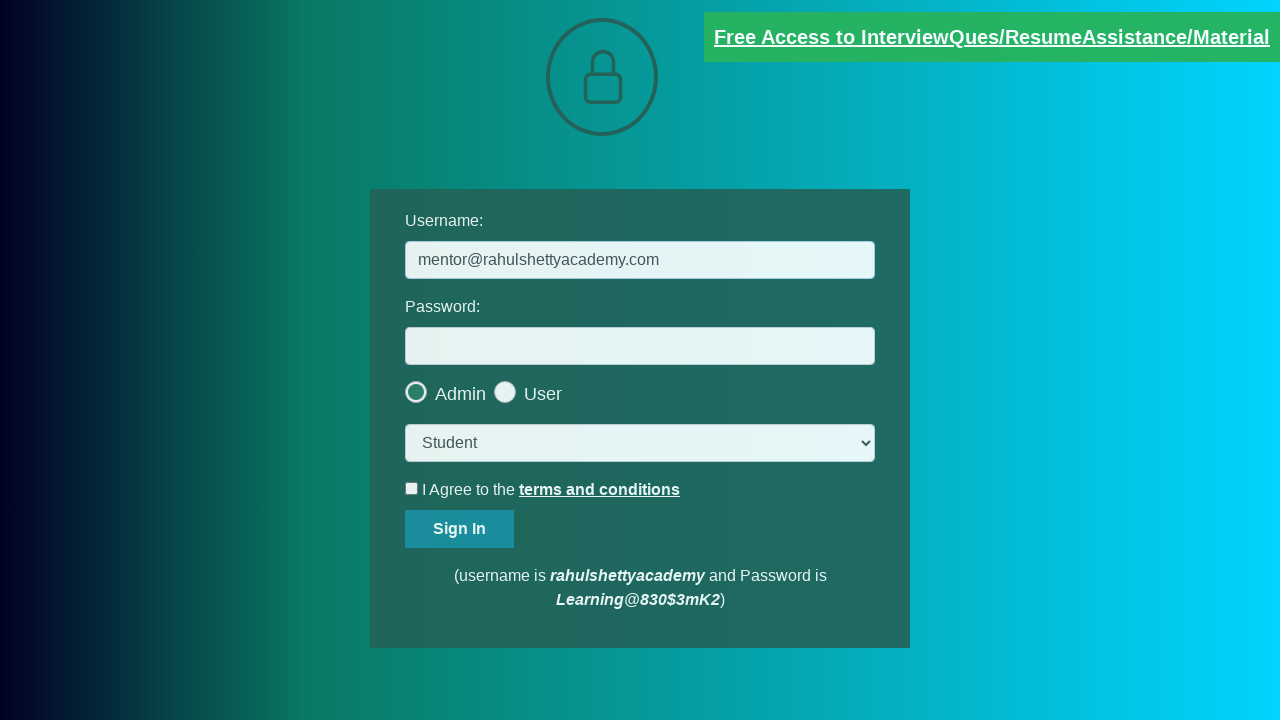

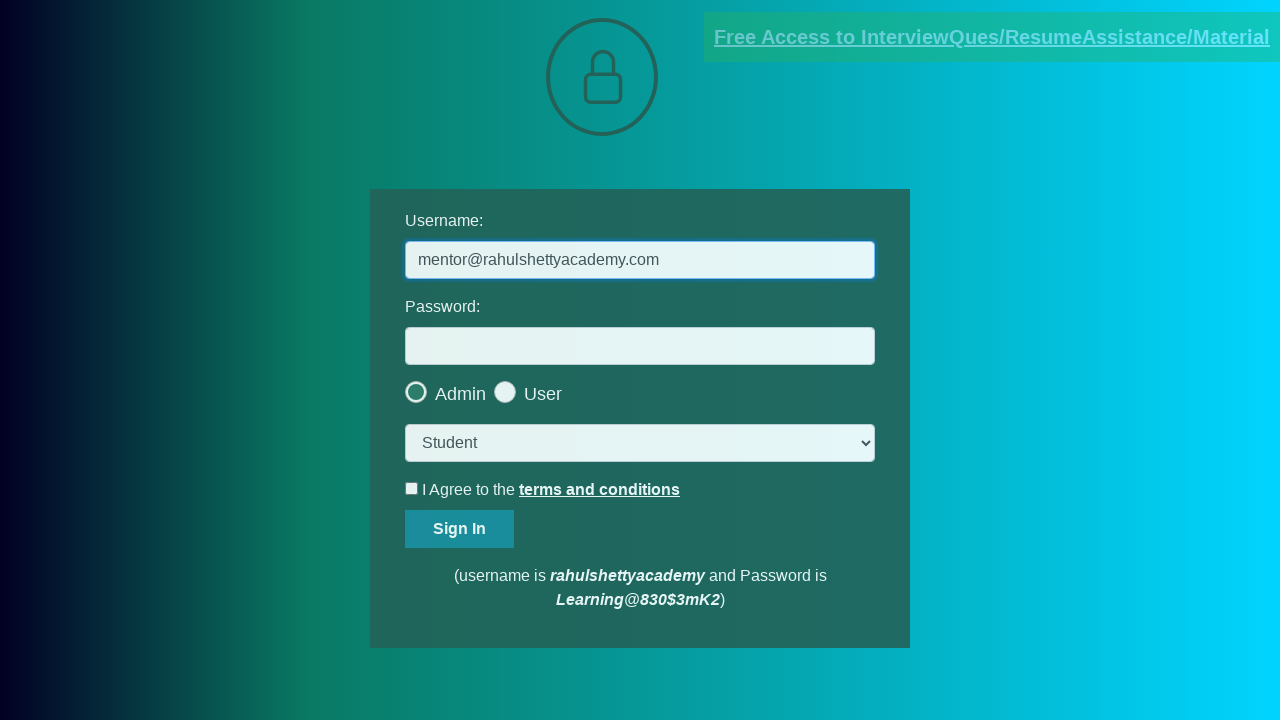